Tests dropdown selection functionality using different methods - by visible text, by index, and by value - verifying each selection

Starting URL: https://demoqa.com/select-menu

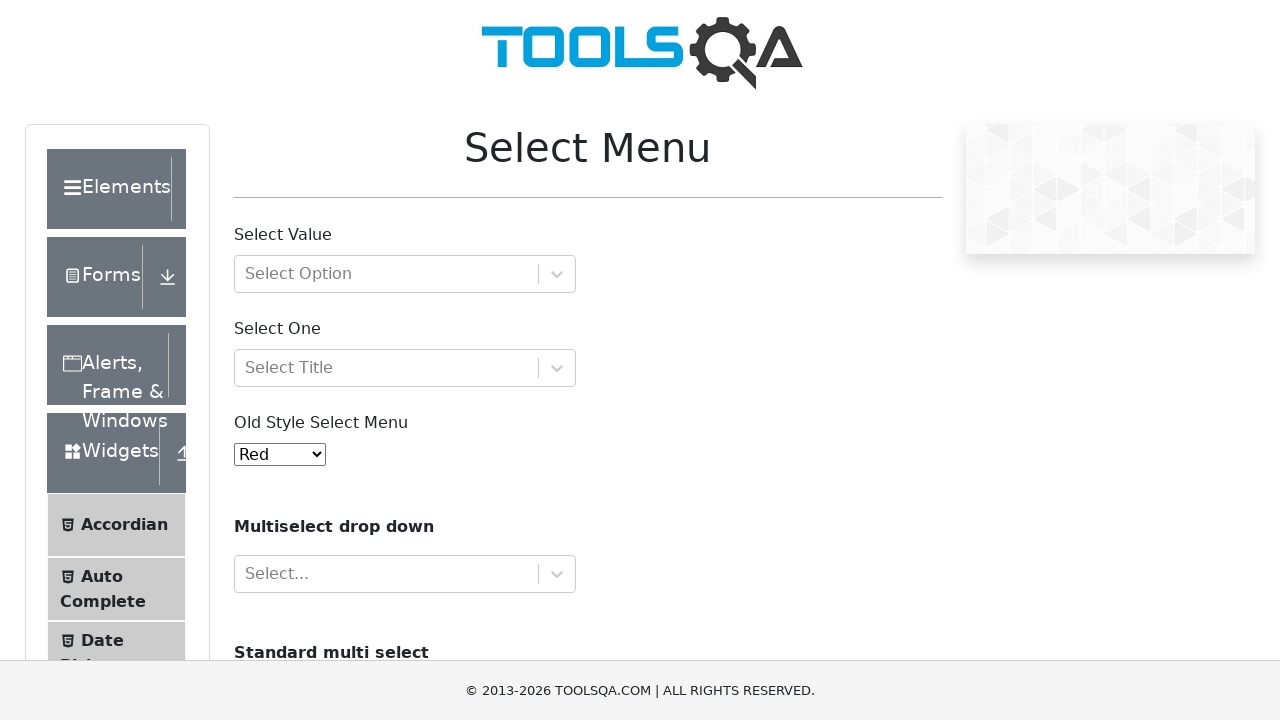

Retrieved initial dropdown selection value
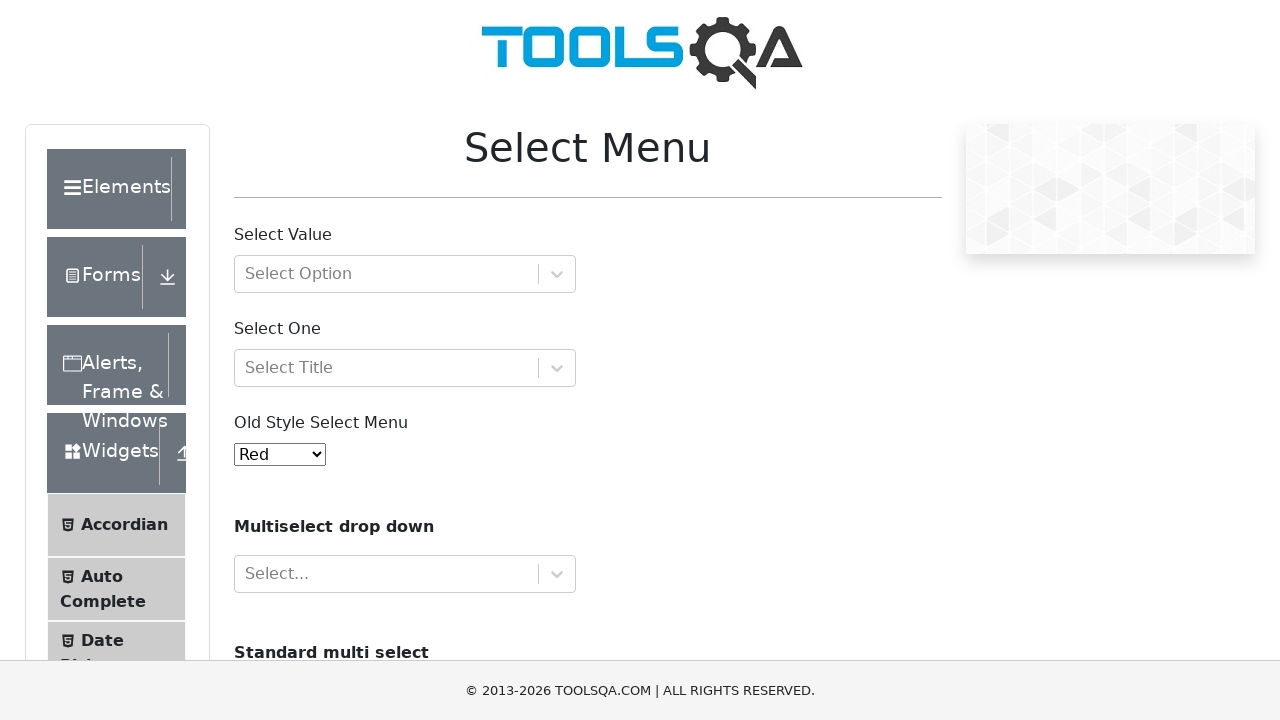

Verified initial dropdown selection is 'Red'
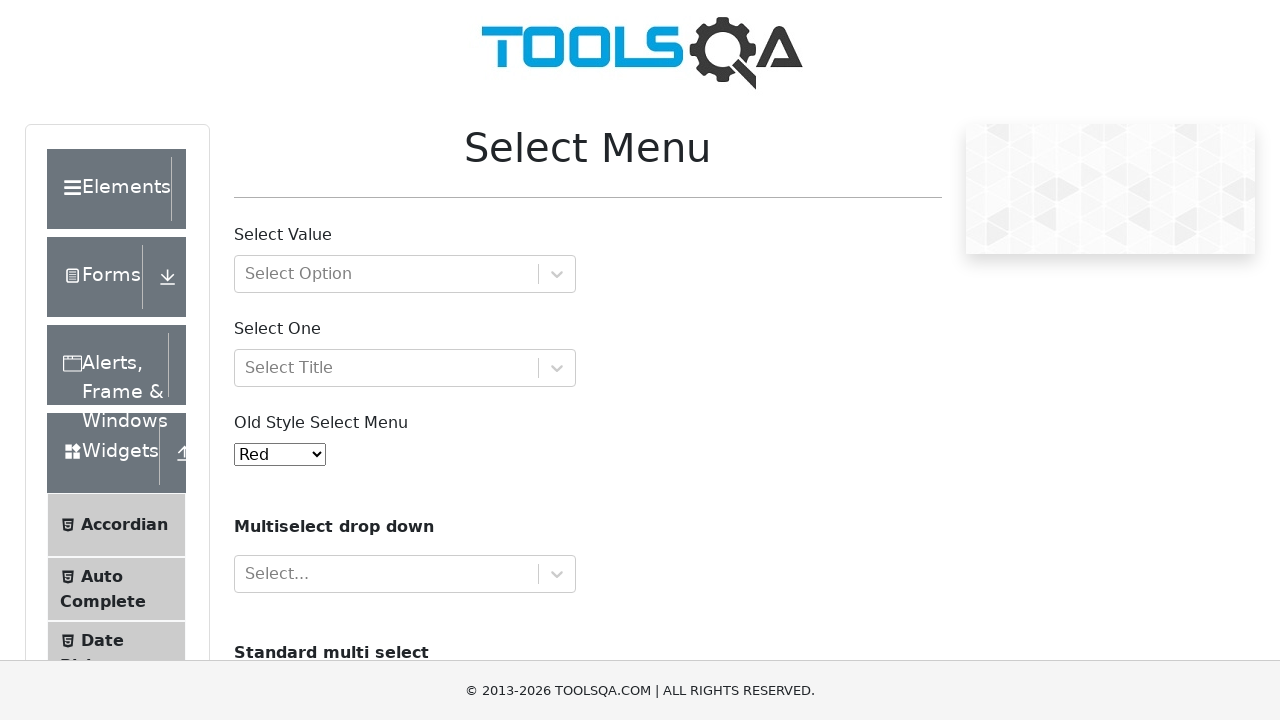

Selected 'Black' from dropdown by visible text on #oldSelectMenu
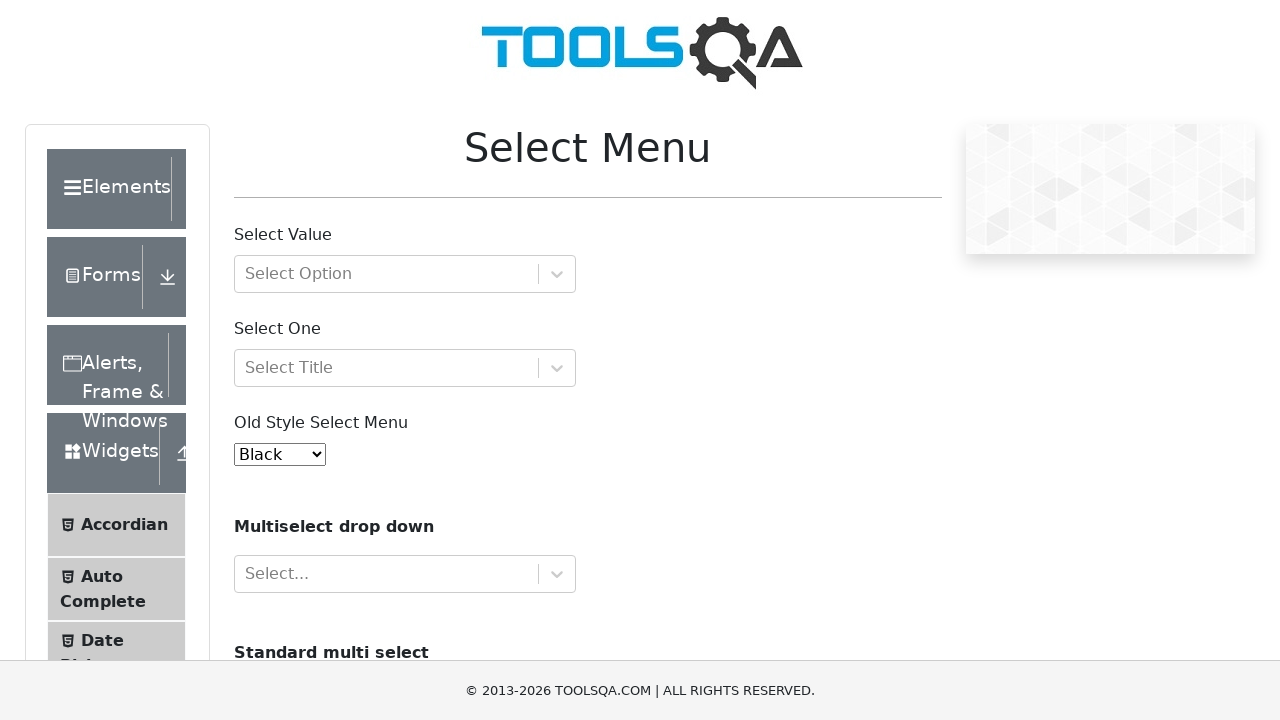

Retrieved selected dropdown value after 'Black' selection
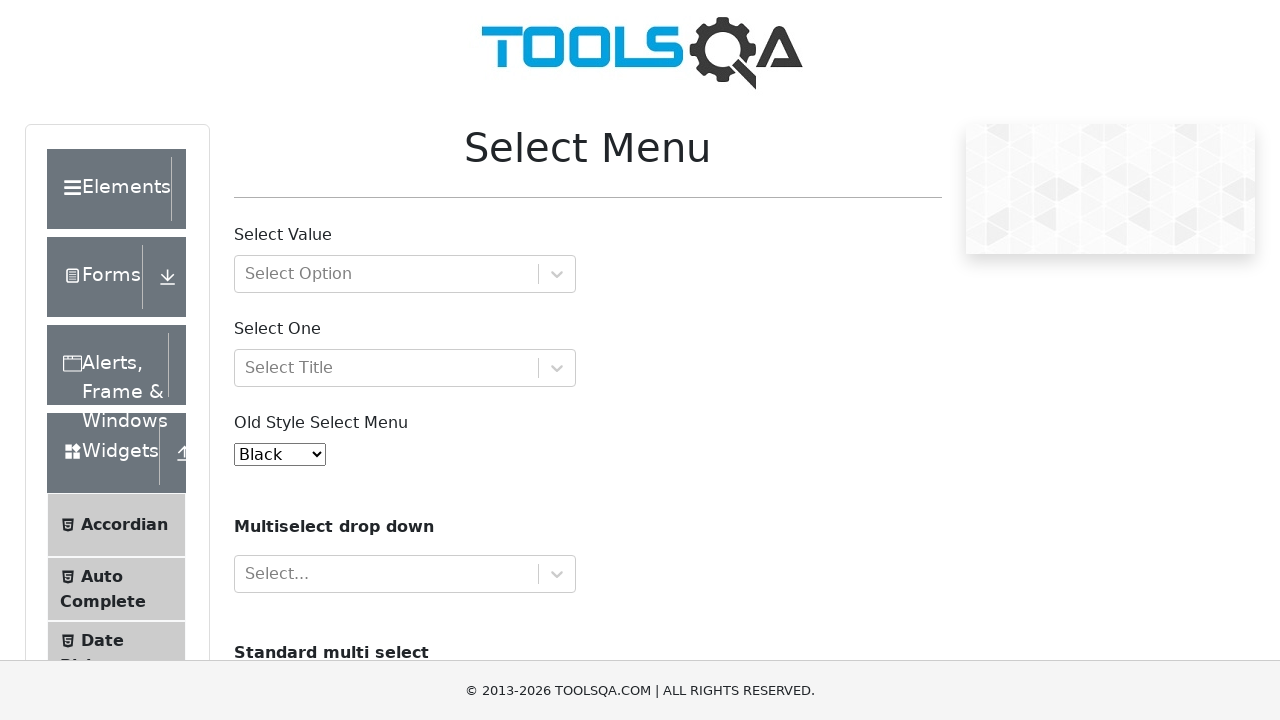

Verified 'Black' selection was successful
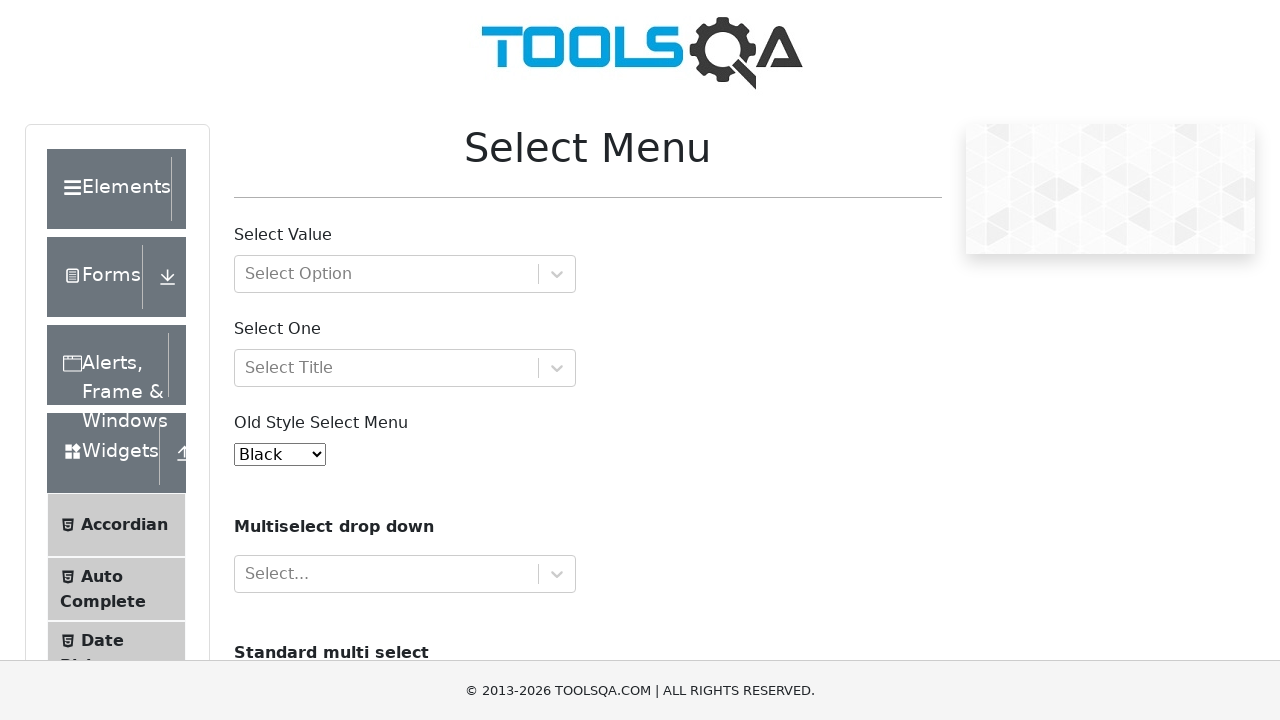

Selected option at index 6 ('White') from dropdown on #oldSelectMenu
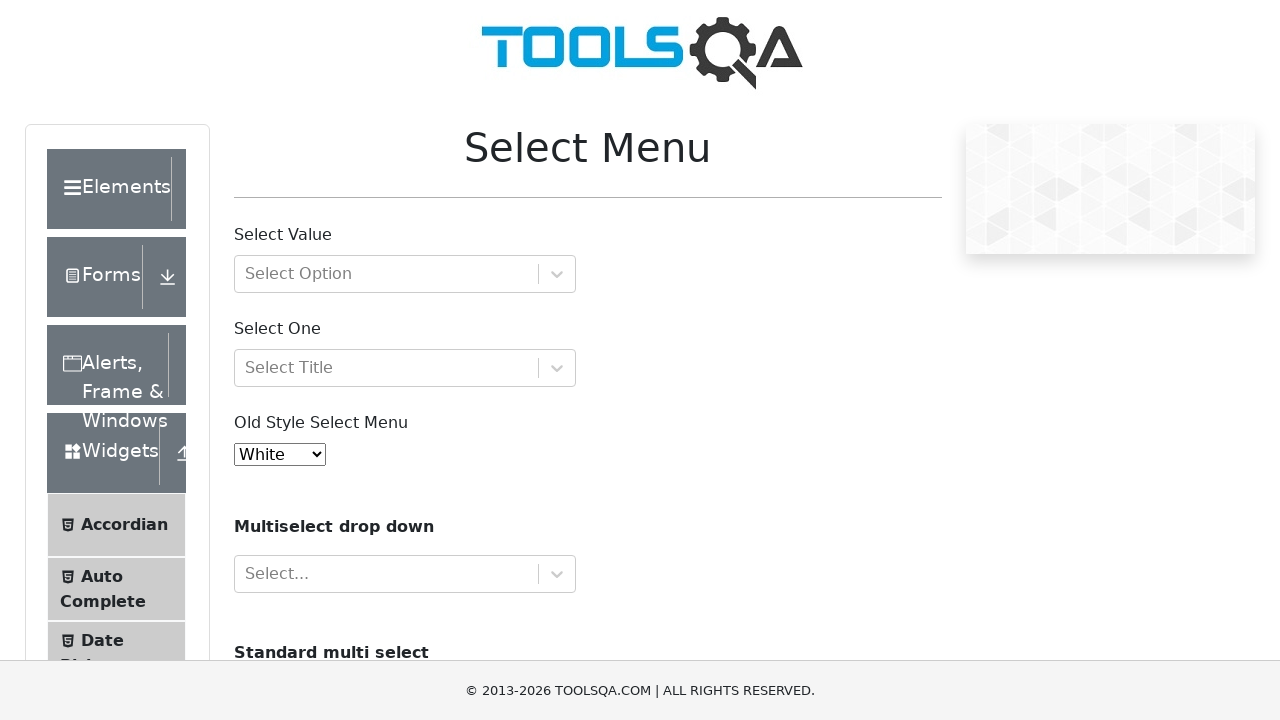

Retrieved selected dropdown value after index-based selection
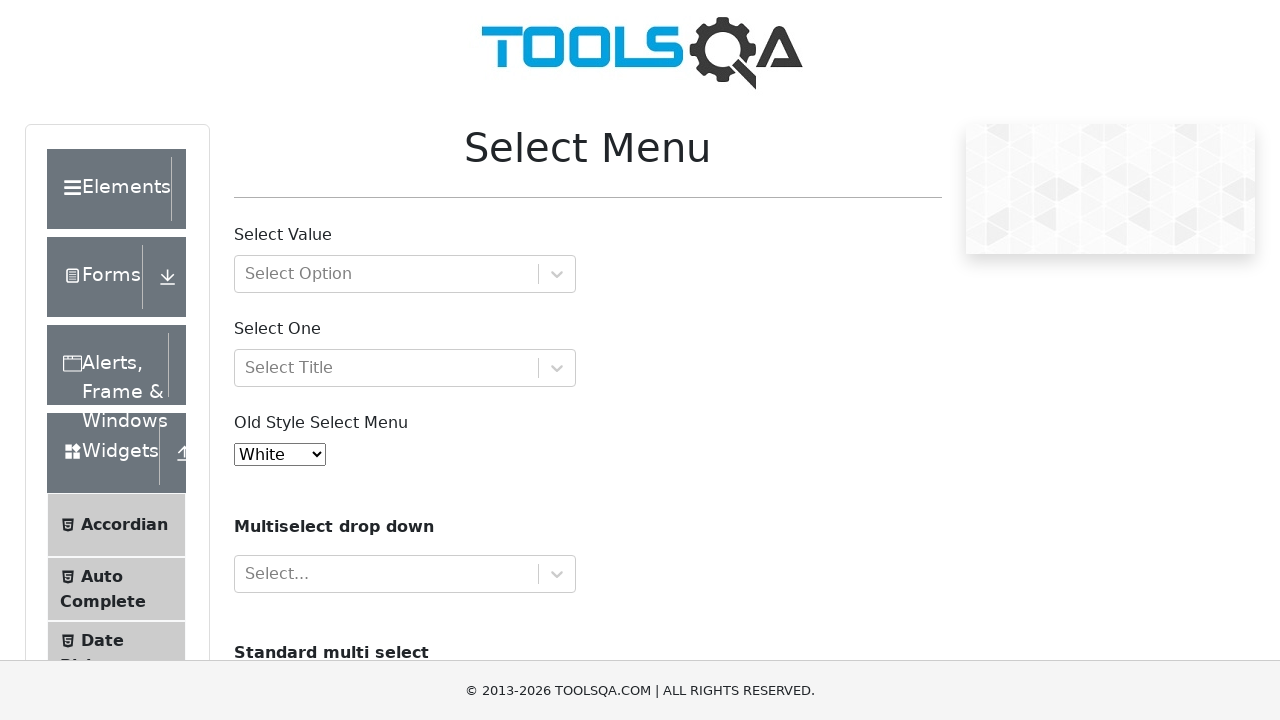

Verified 'White' selection by index was successful
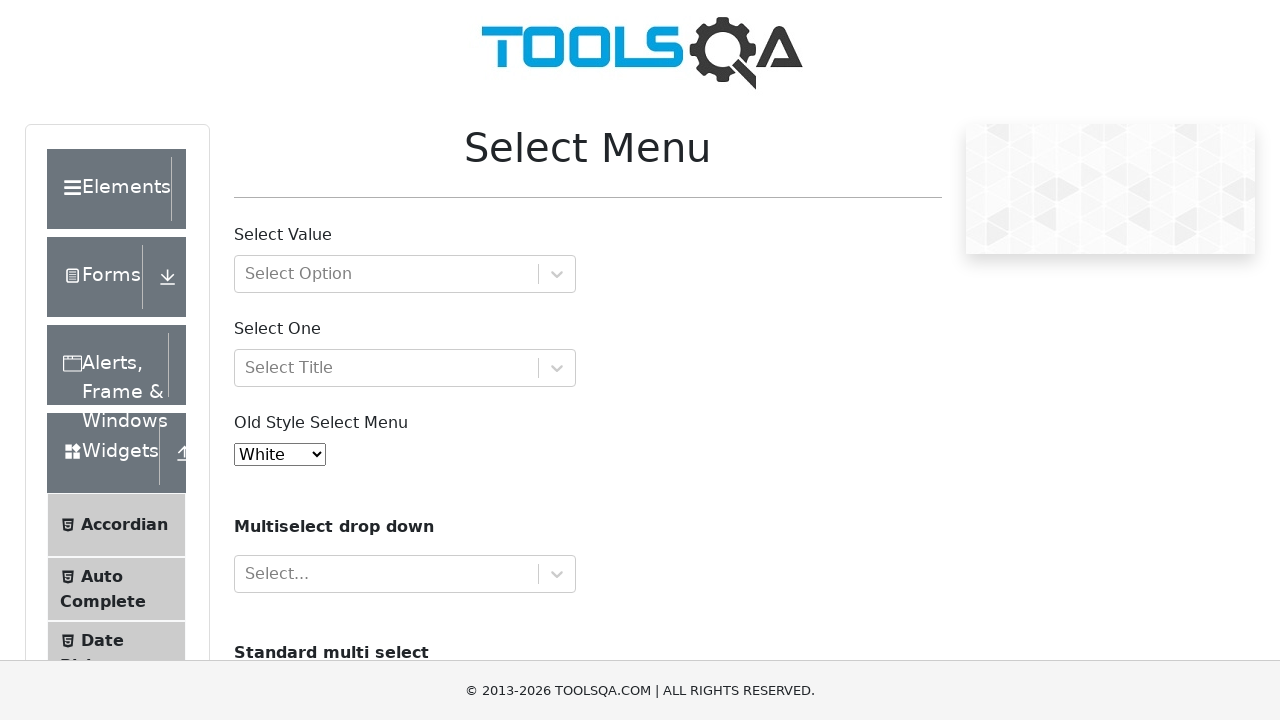

Selected option with value '3' ('Yellow') from dropdown on #oldSelectMenu
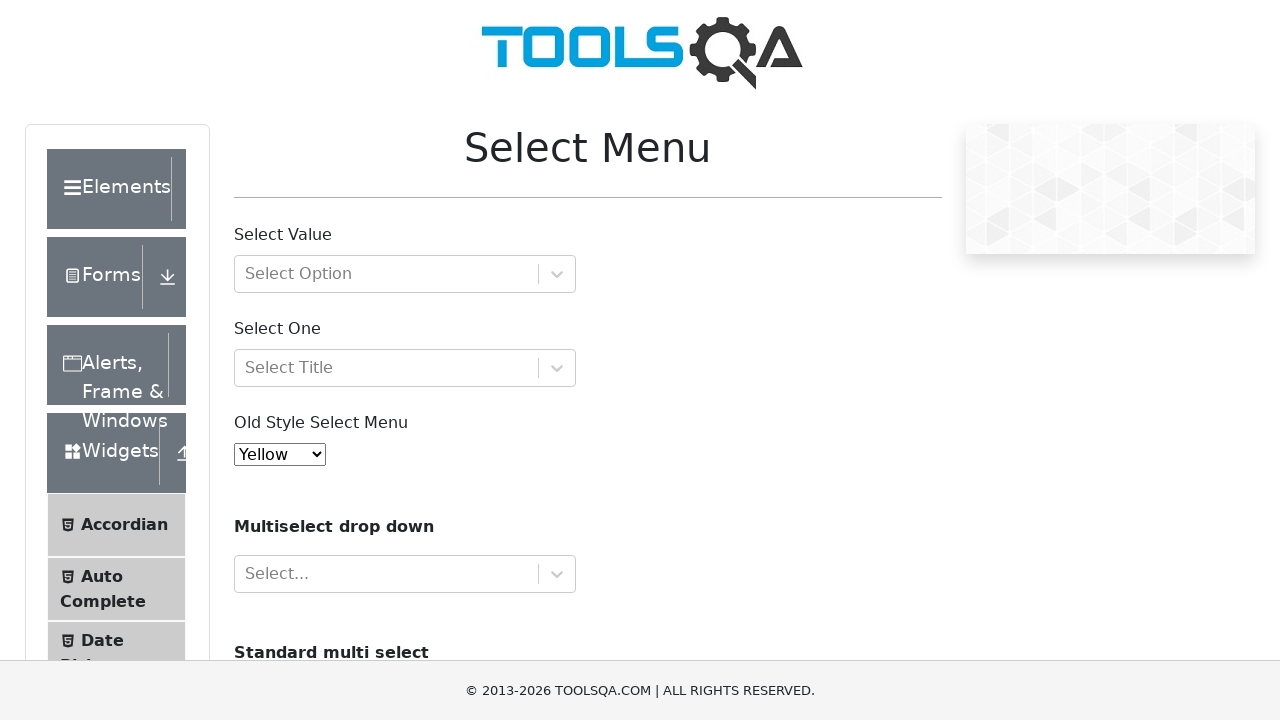

Retrieved selected dropdown value after value-based selection
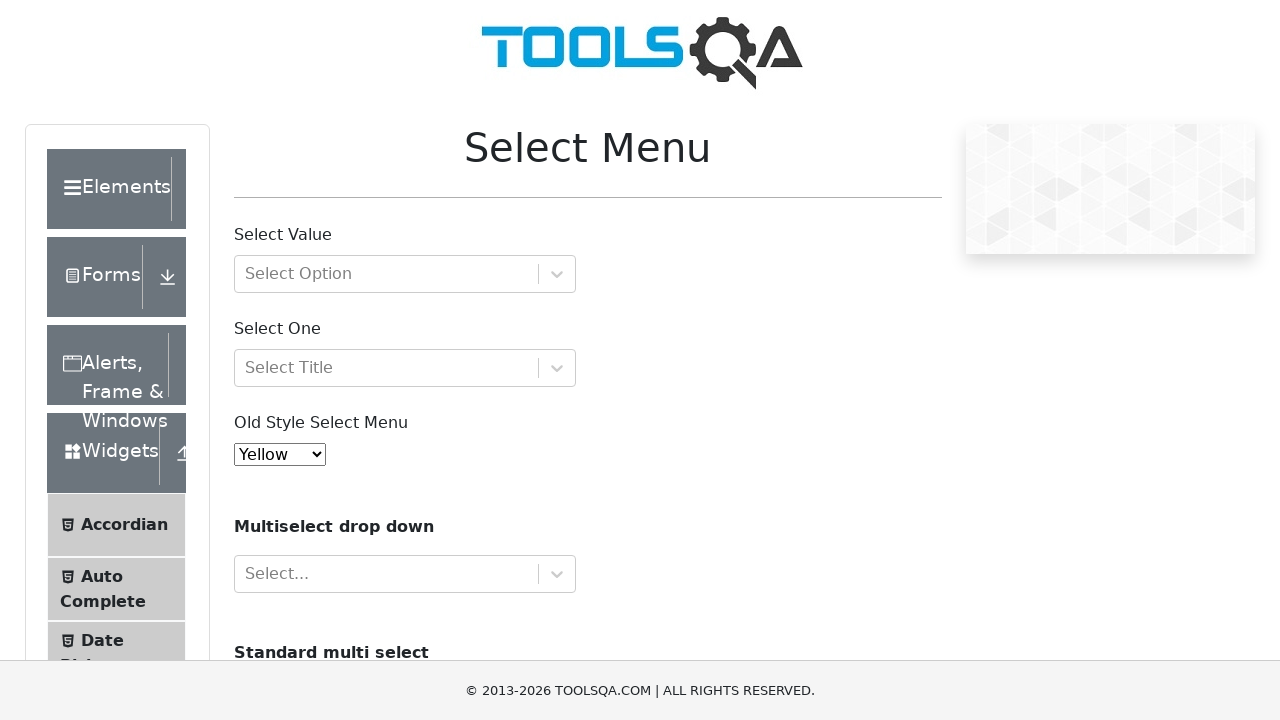

Verified 'Yellow' selection by value was successful
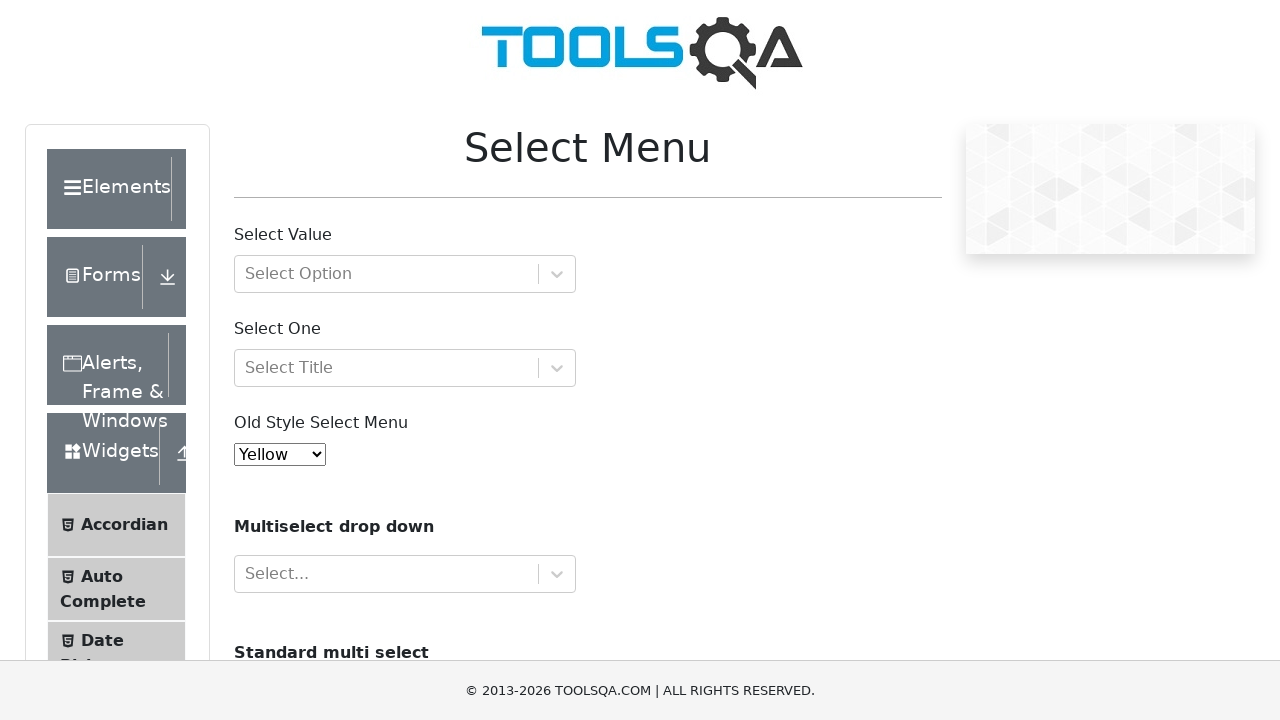

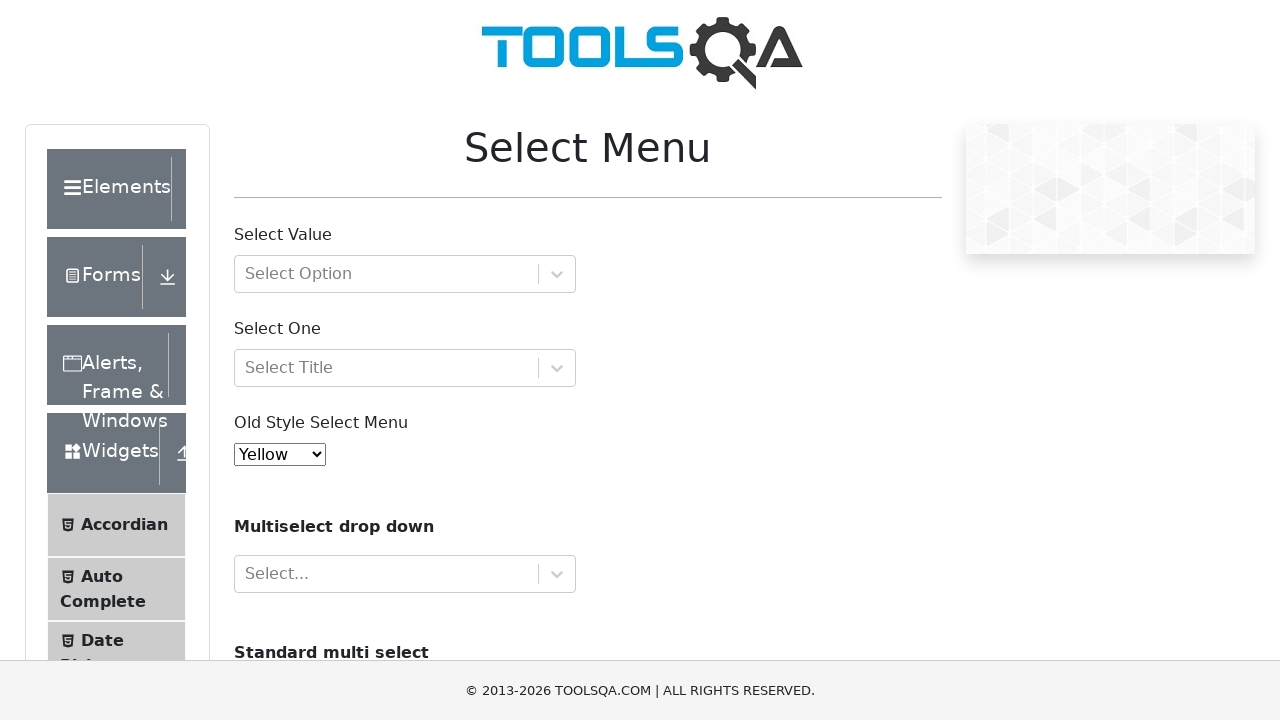